Navigates to the ITLearn360 website and verifies that anchor link elements are present on the page.

Starting URL: https://www.itlearn360.com/

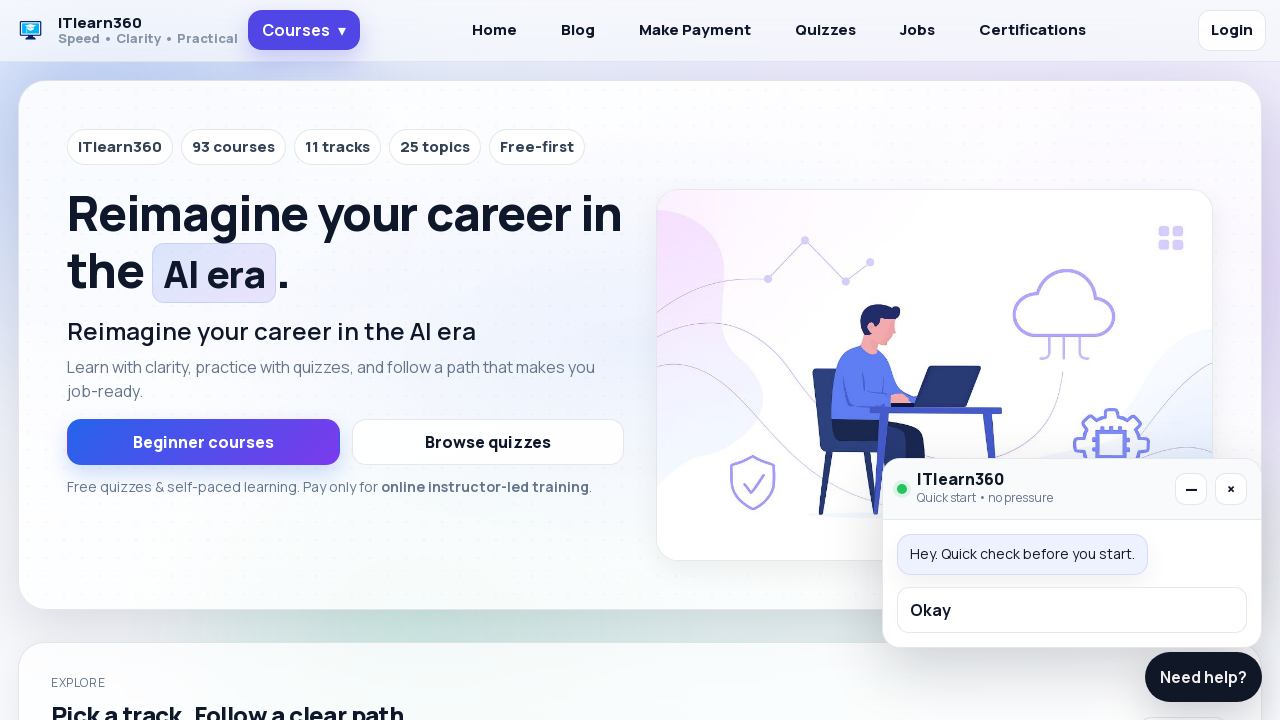

Waited for anchor link elements to load on ITLearn360 website
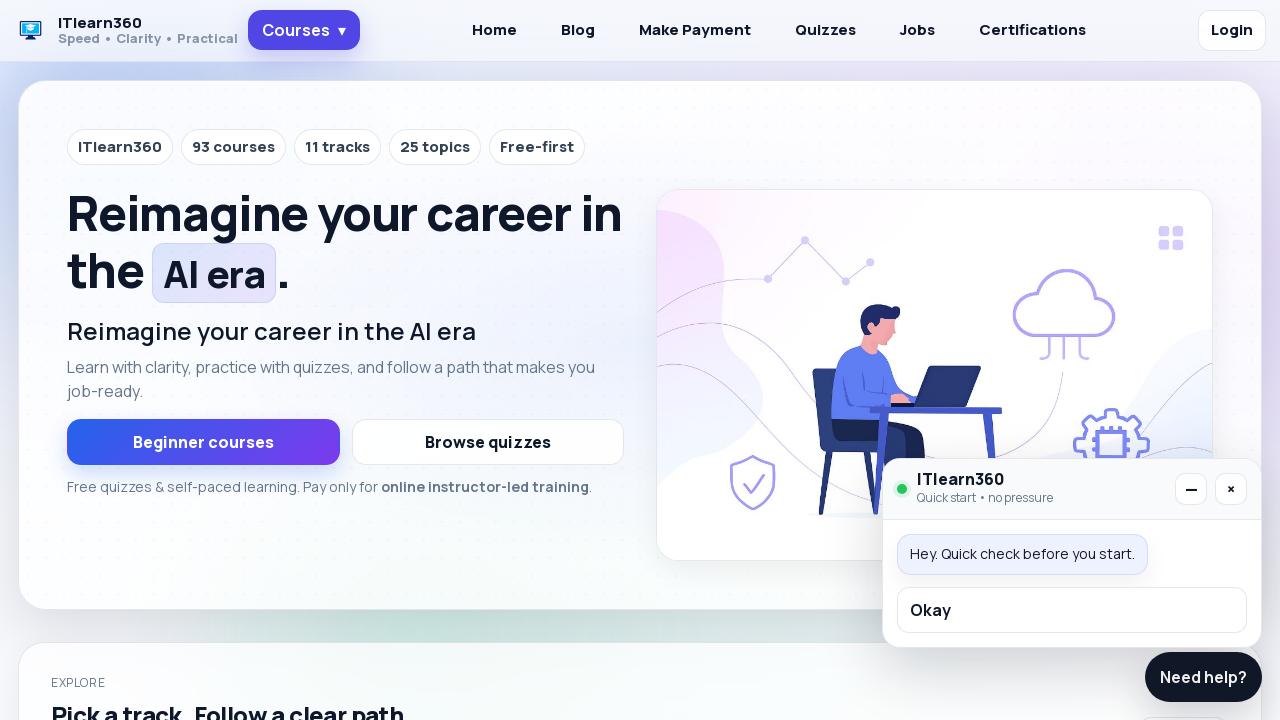

Located all anchor link elements on the page
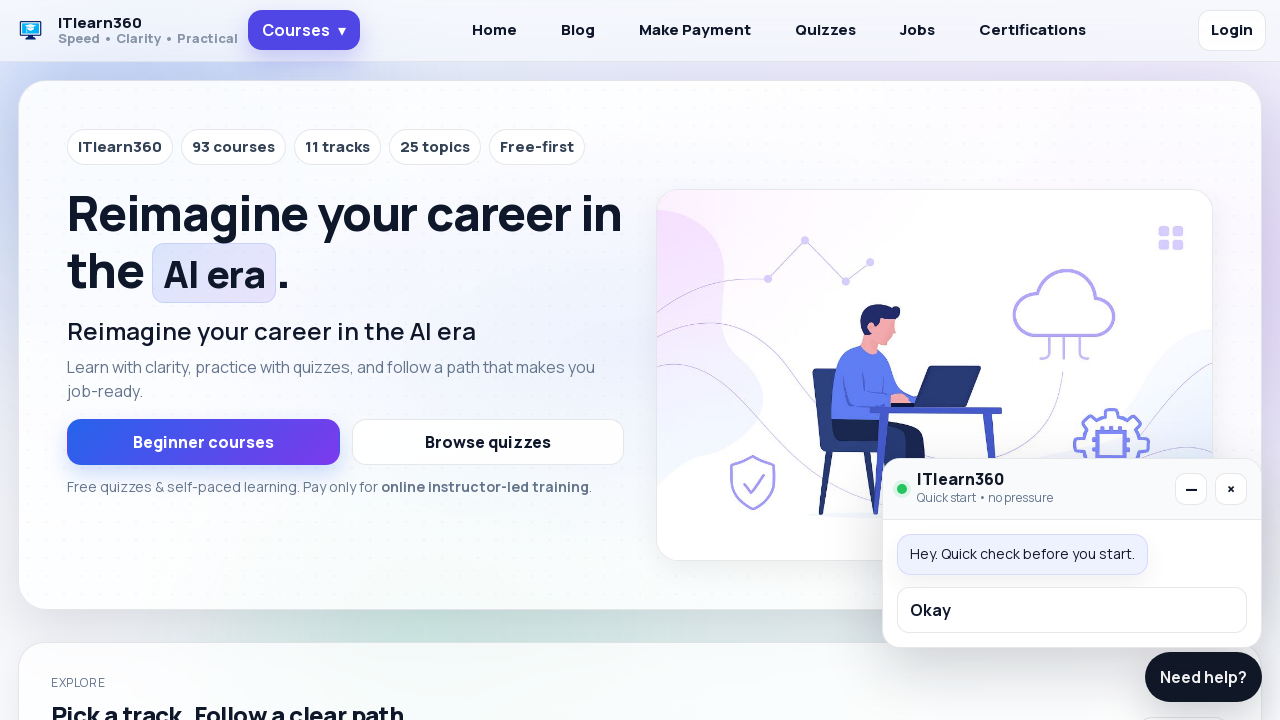

Verified that 36 anchor links are present on the page
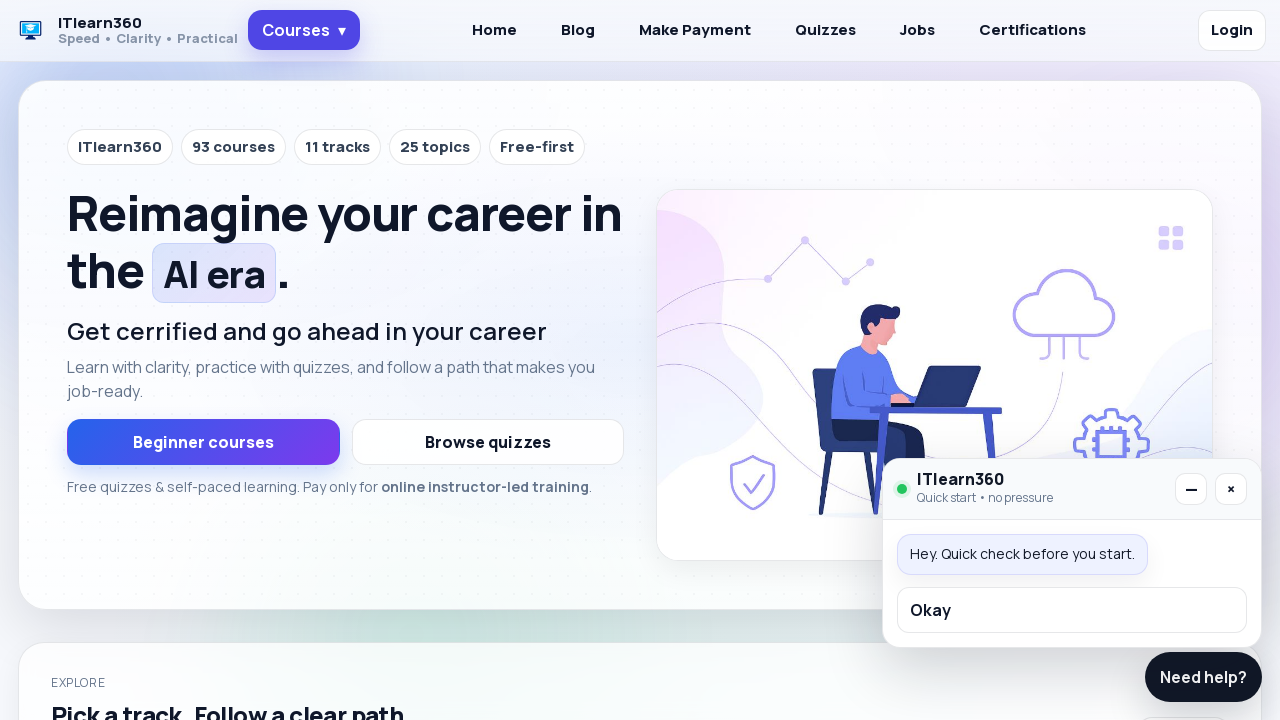

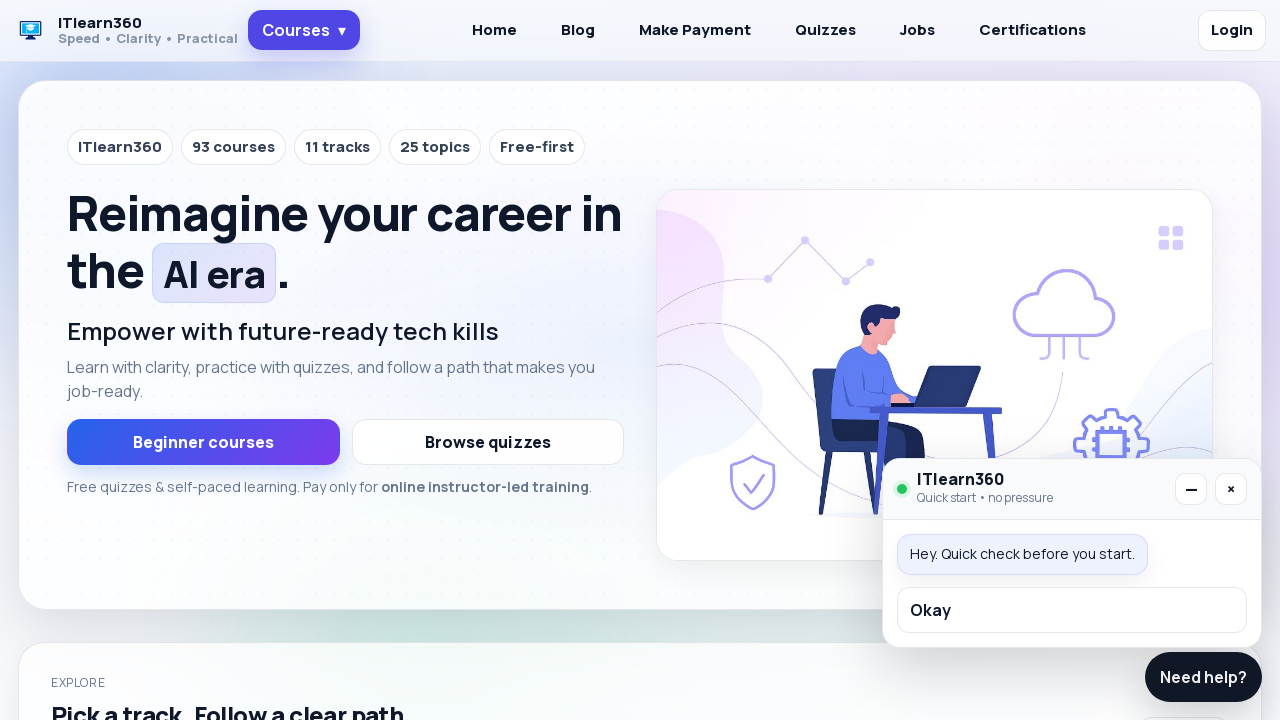